Navigates to automation practice page and interacts with the product table

Starting URL: https://rahulshettyacademy.com/AutomationPractice/

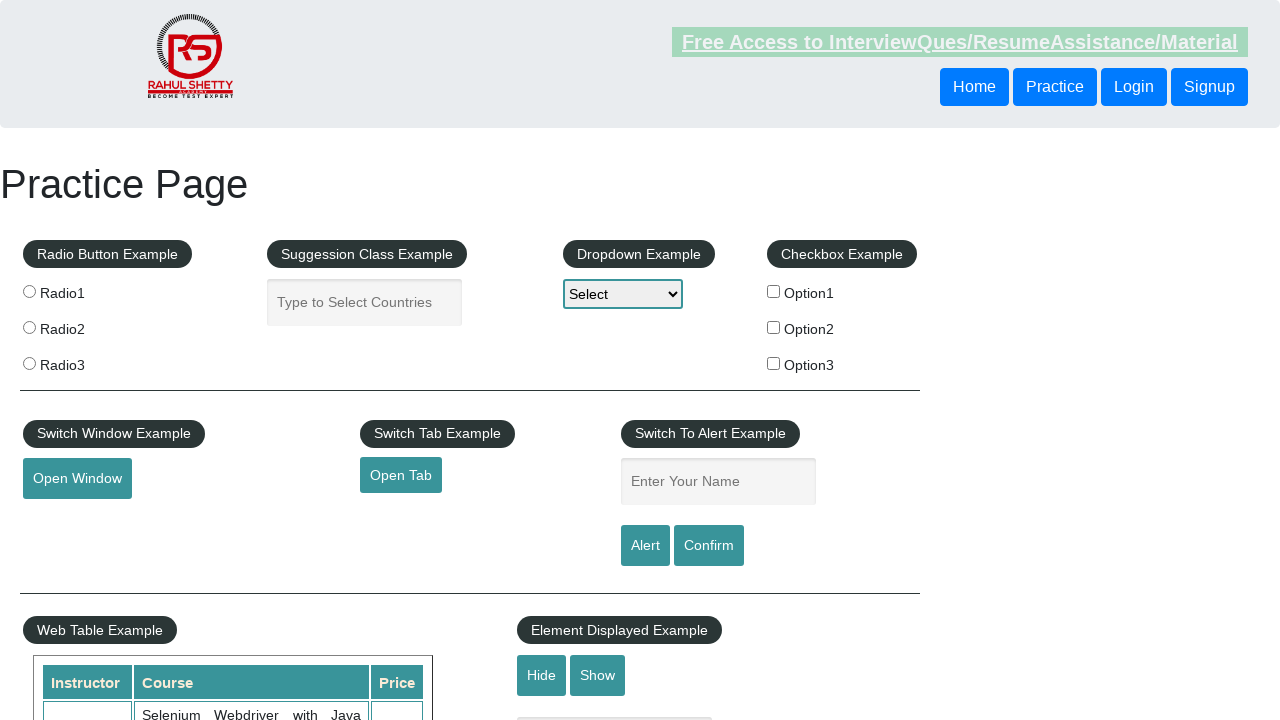

Waited for product table to be visible
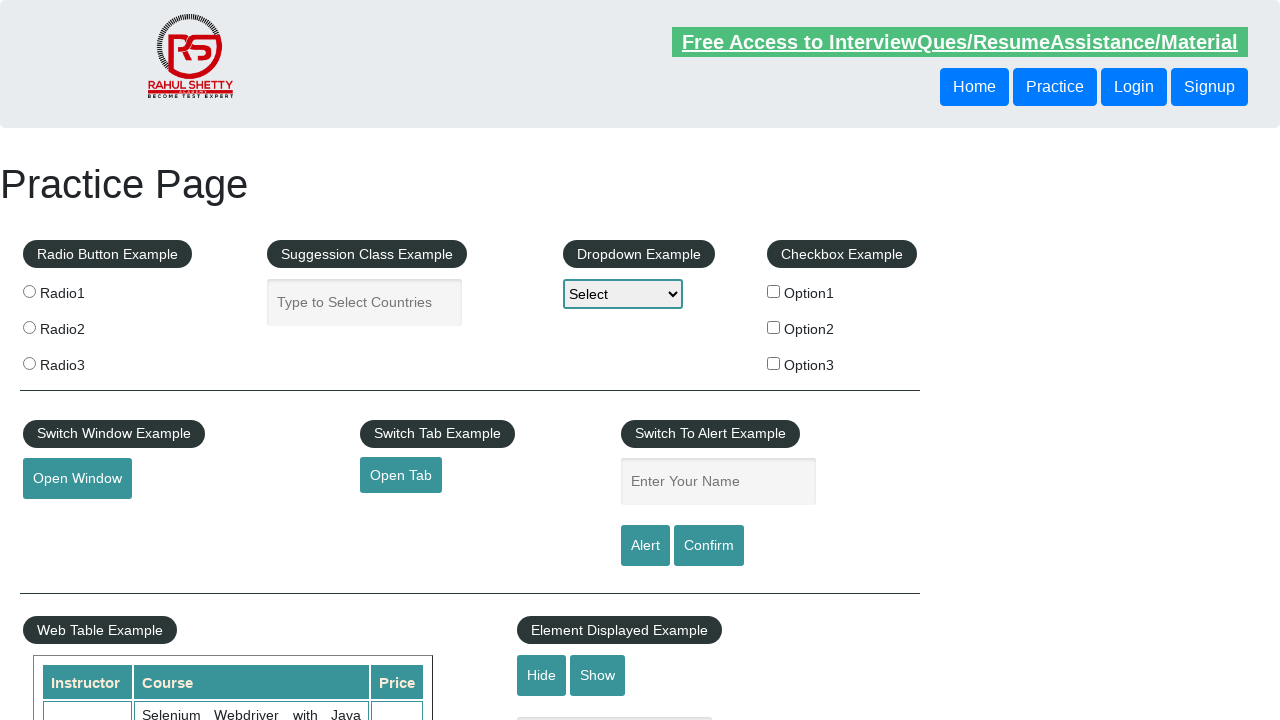

Verified product table rows are present
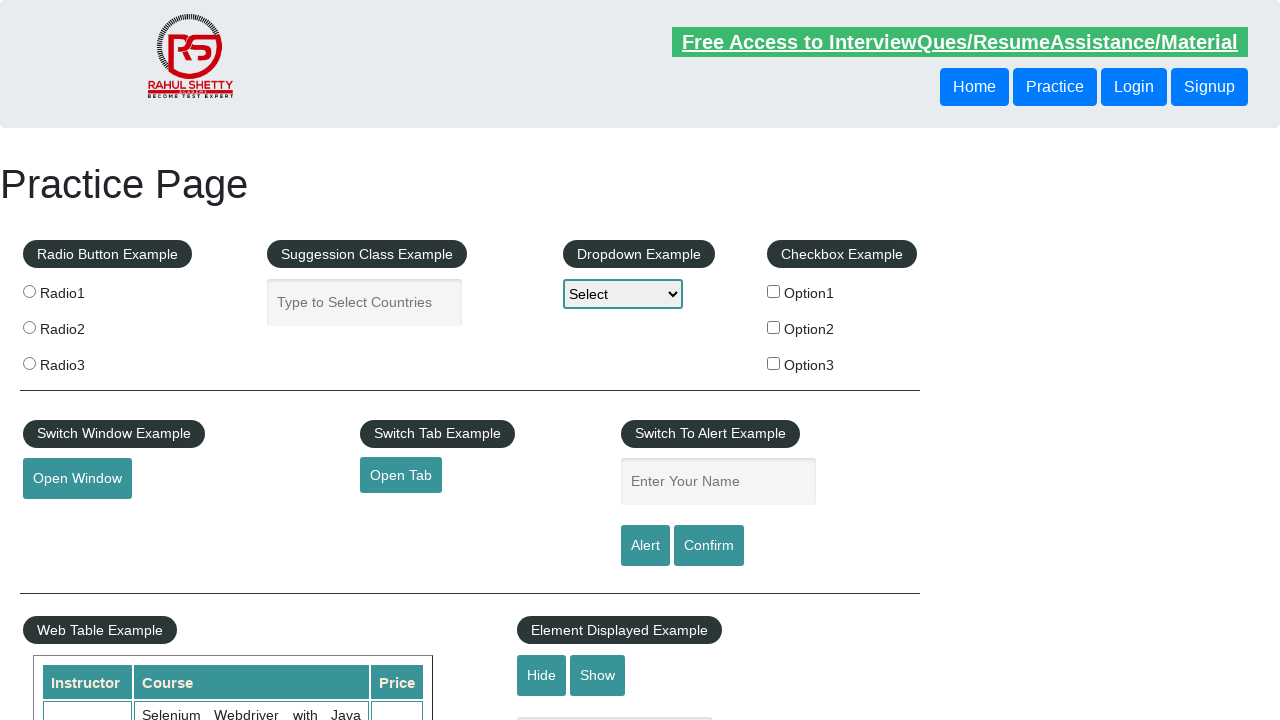

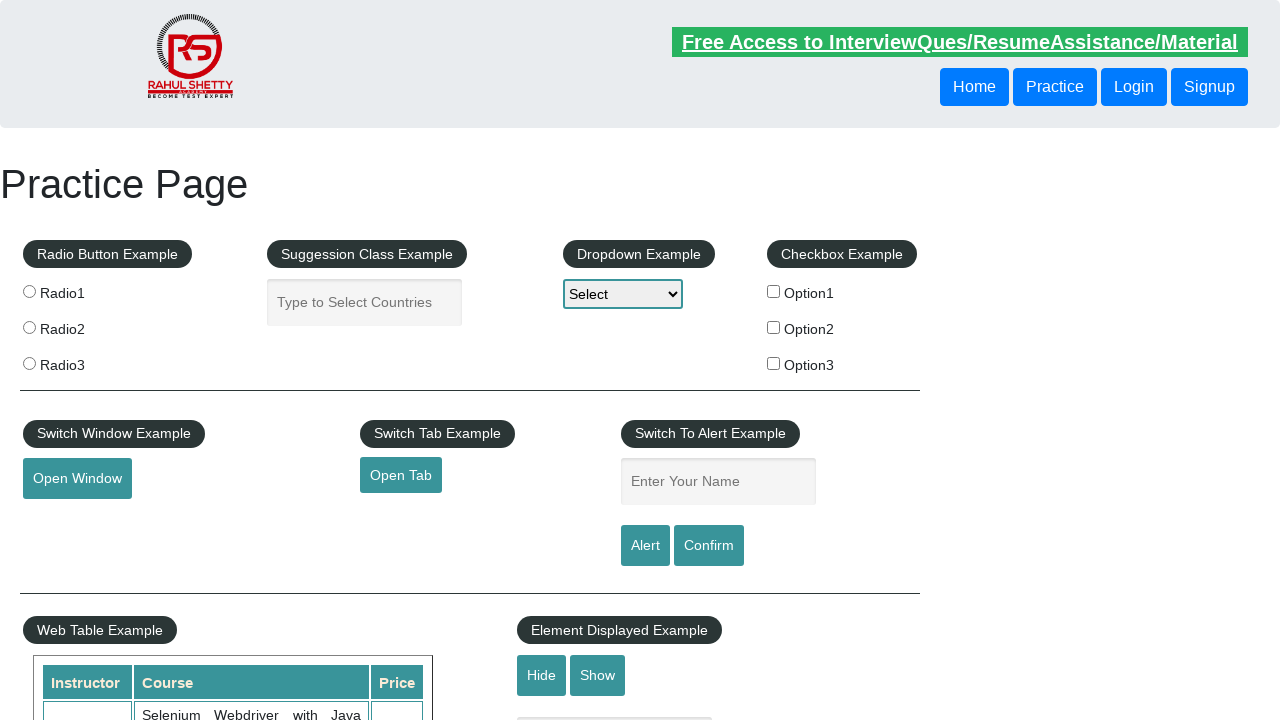